Navigates to a Selenium practice page and verifies that the First Name input field is displayed on the page

Starting URL: https://www.tutorialspoint.com/selenium/practice/selenium_automation_practice.php

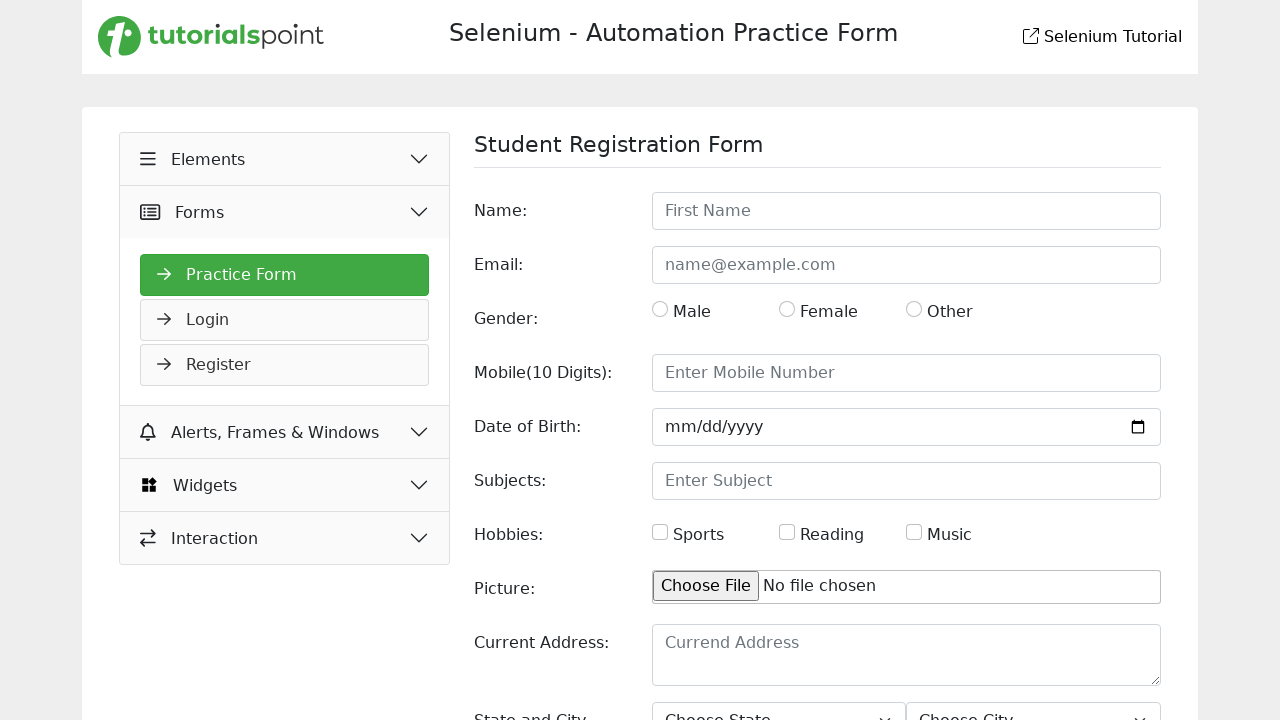

Navigated to Selenium practice page
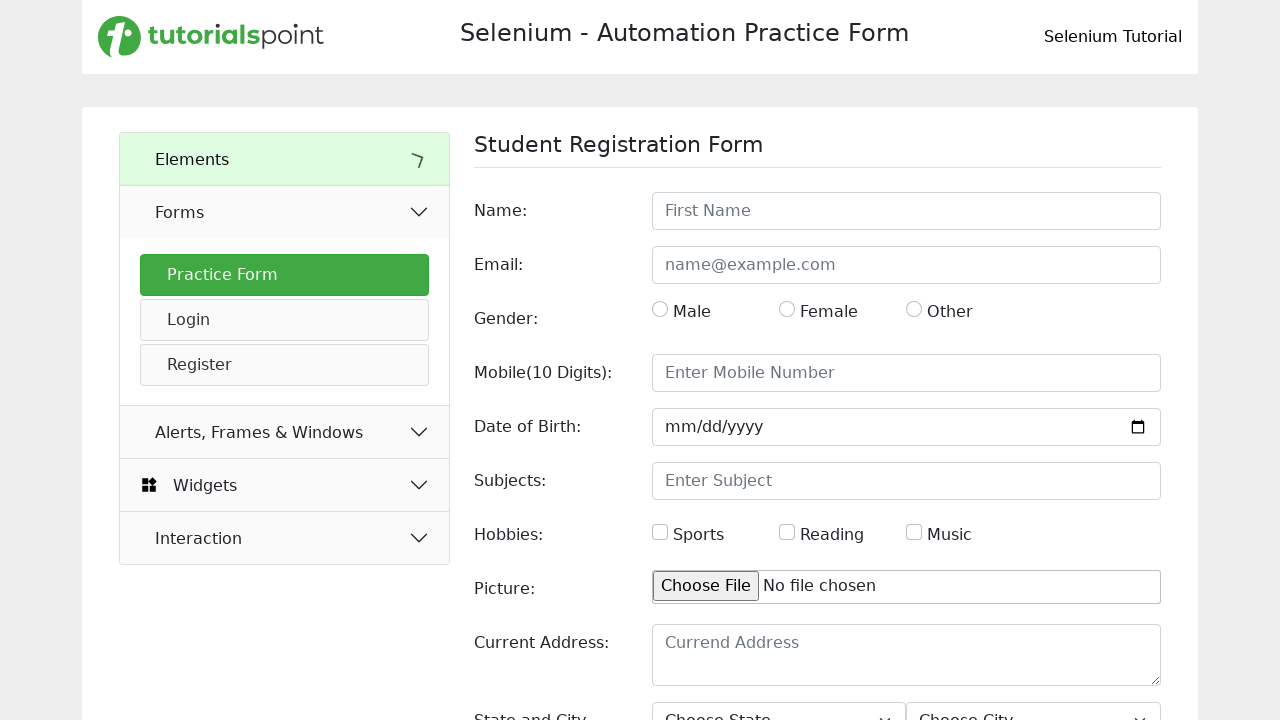

Located First Name input field
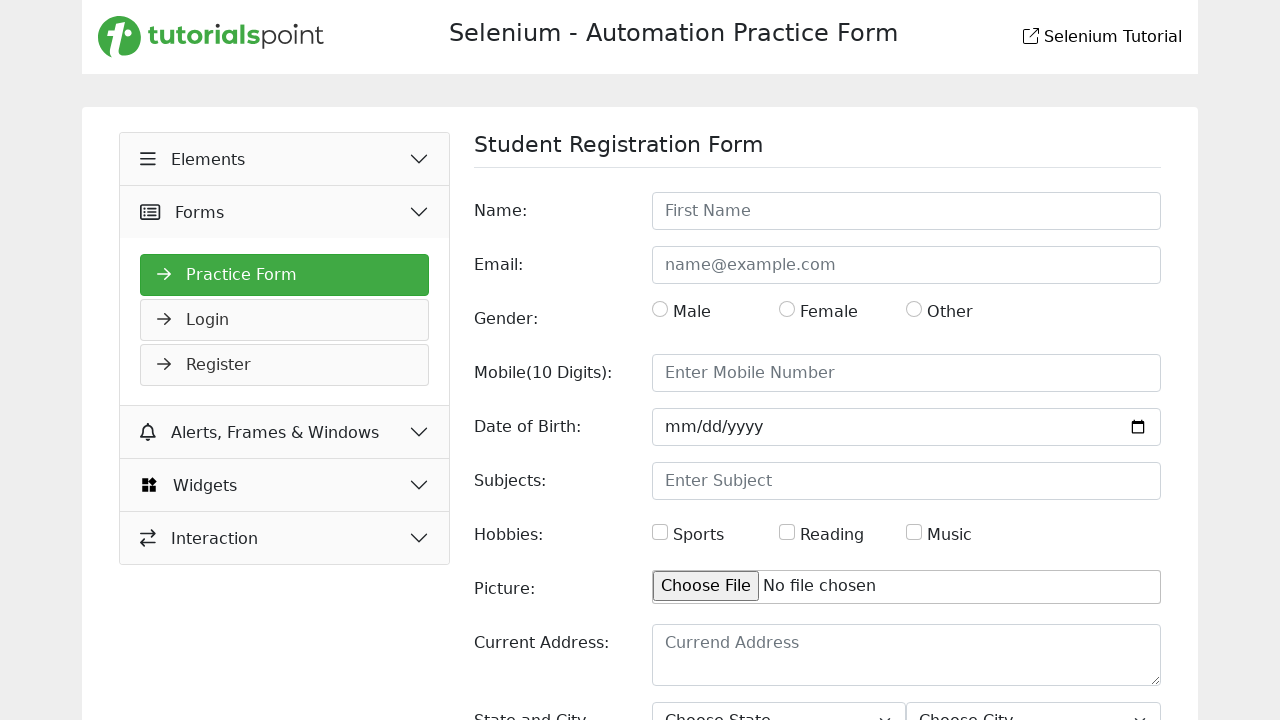

First Name input field is visible
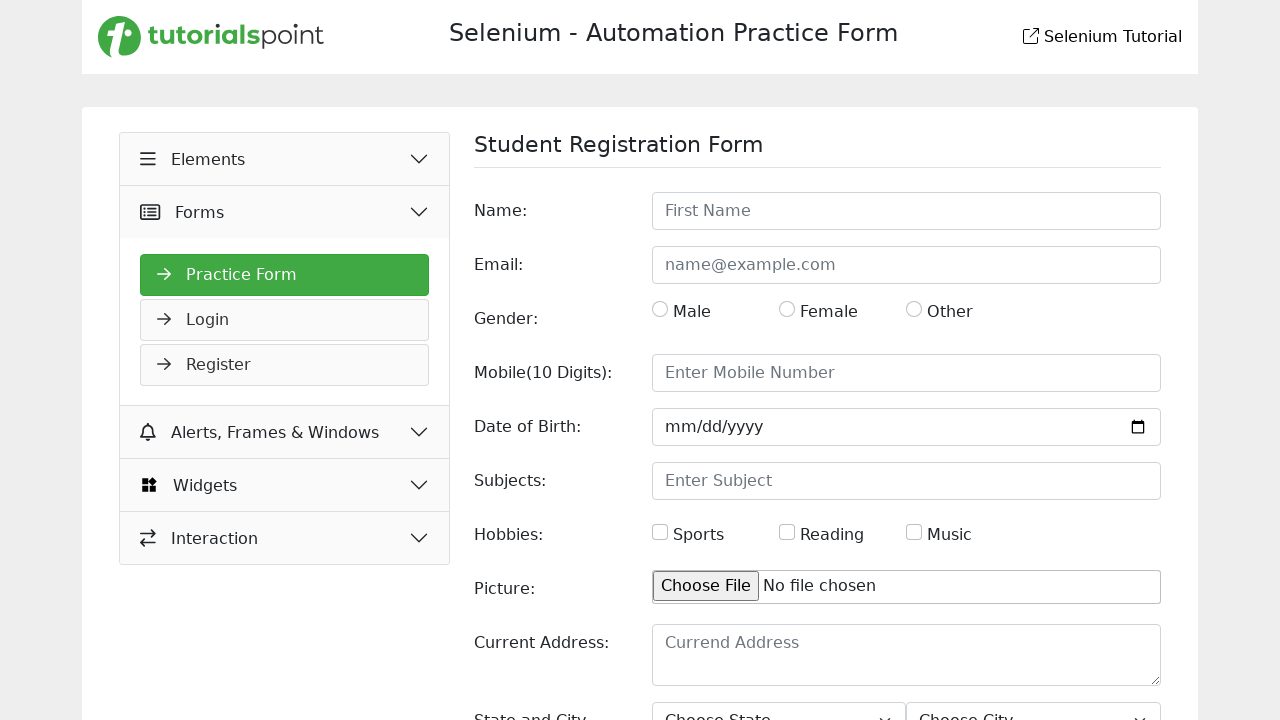

Verified First Name input field is displayed
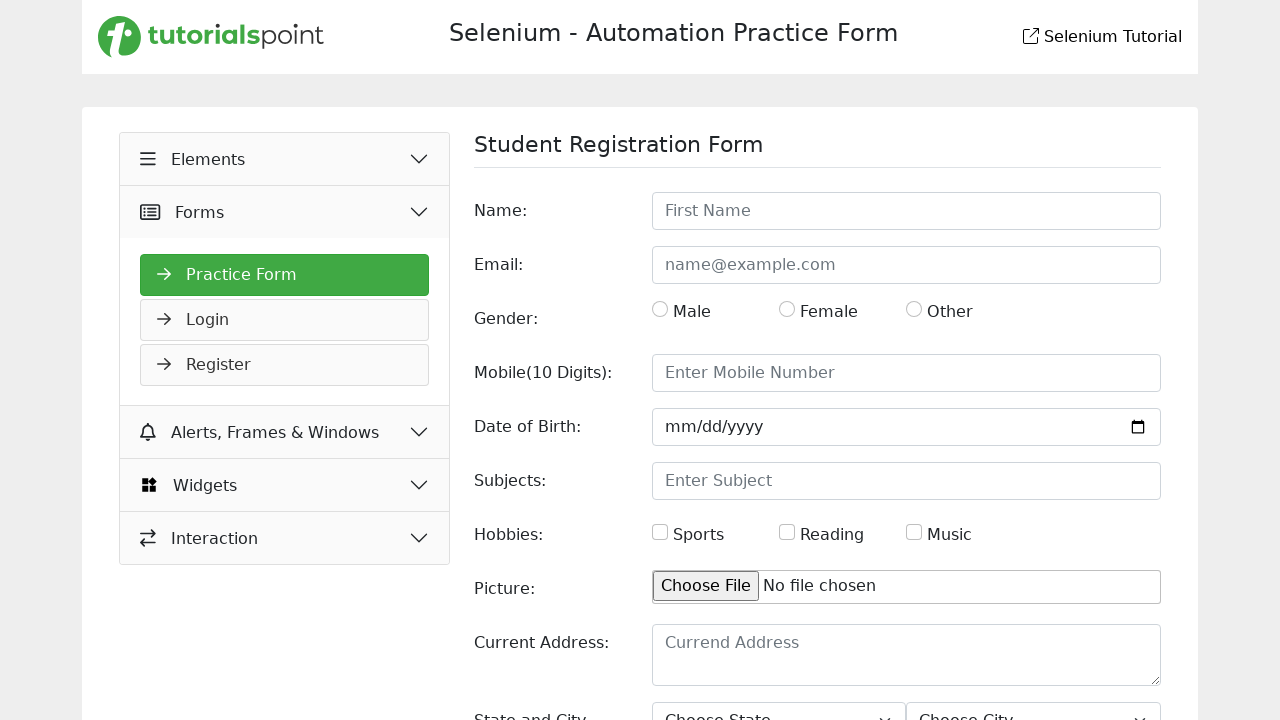

Retrieved computed color style: rgb(33, 37, 41)
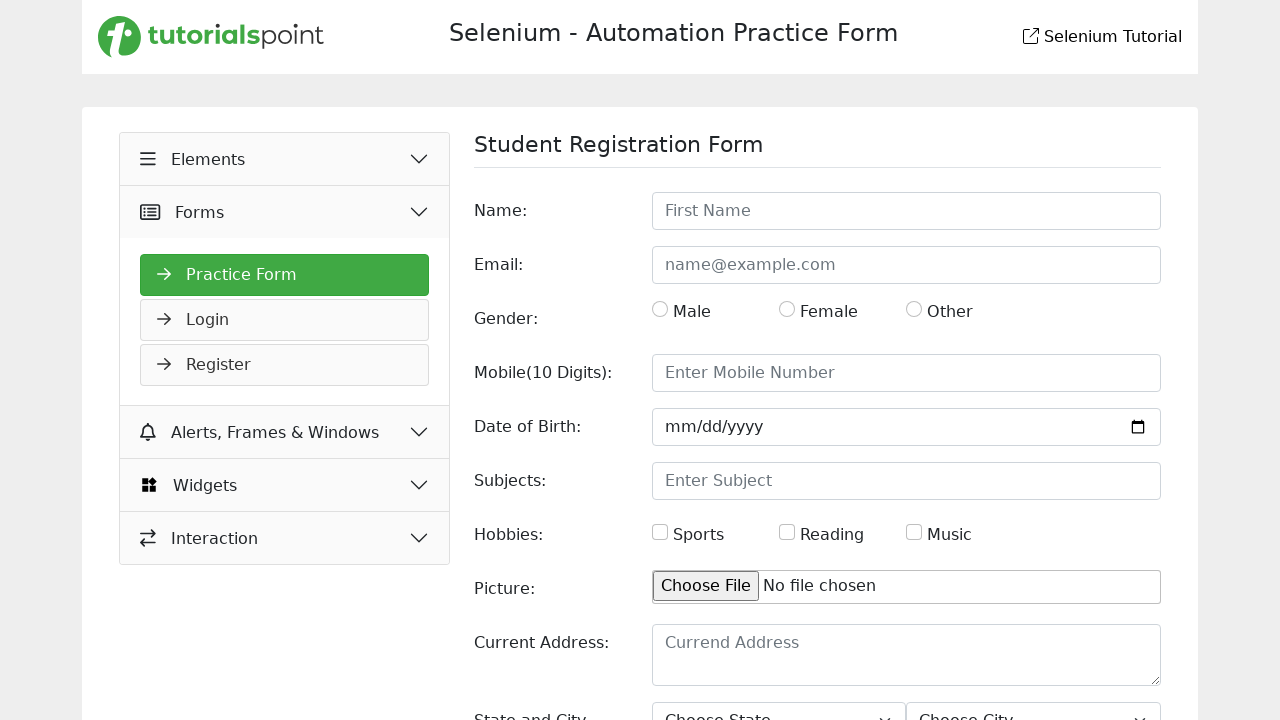

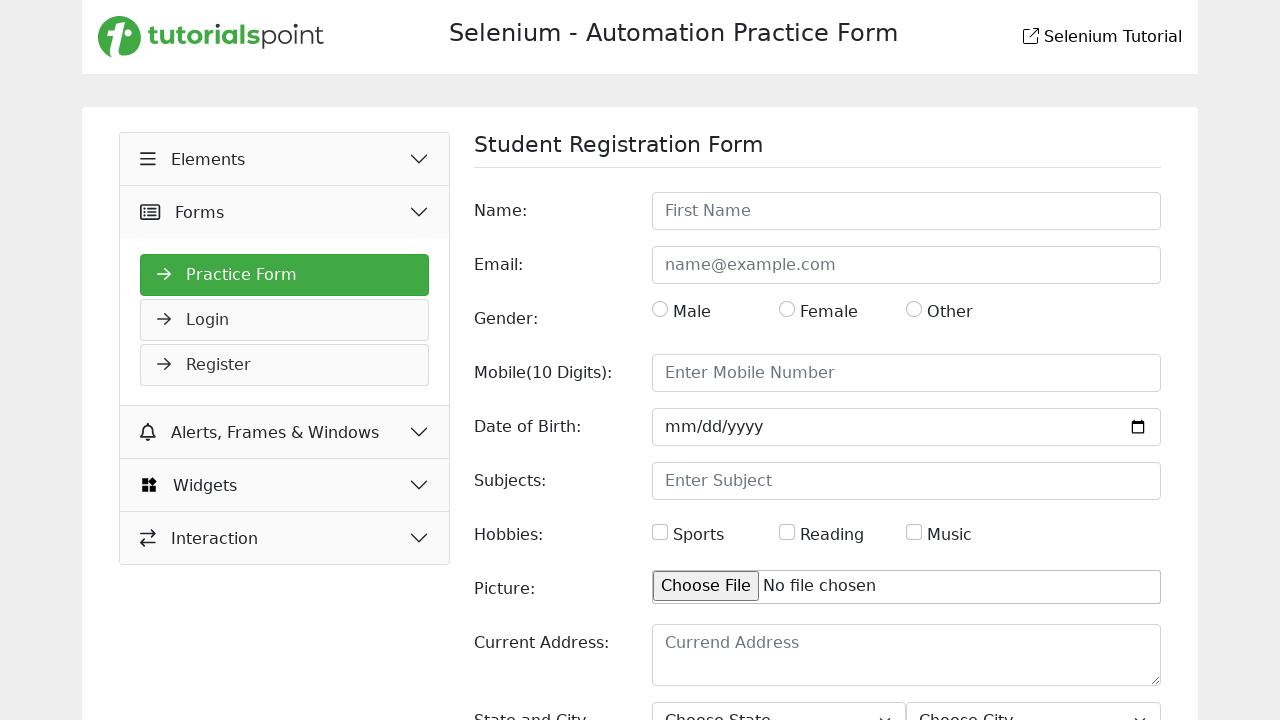